Tests interaction with elements inside an iframe by switching to the frame and filling a text input field

Starting URL: https://demo.automationtesting.in/Frames.html

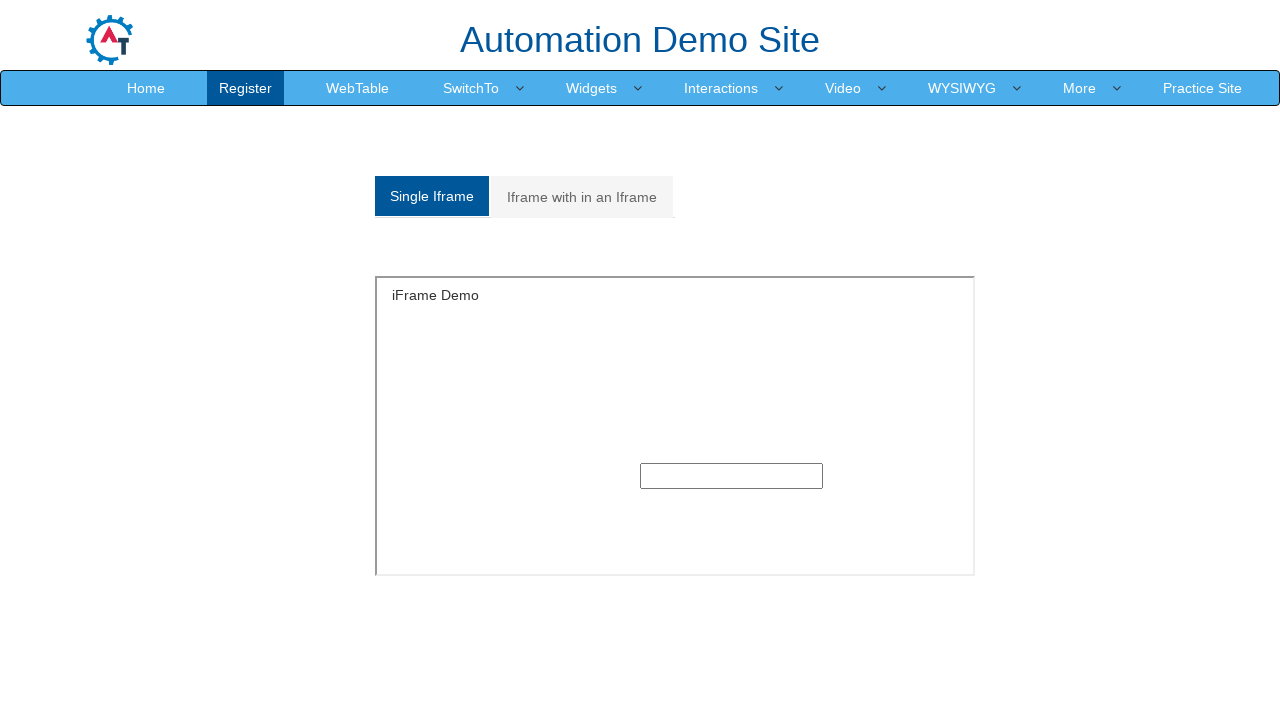

Waited for iframe with name 'SingleFrame' to be available
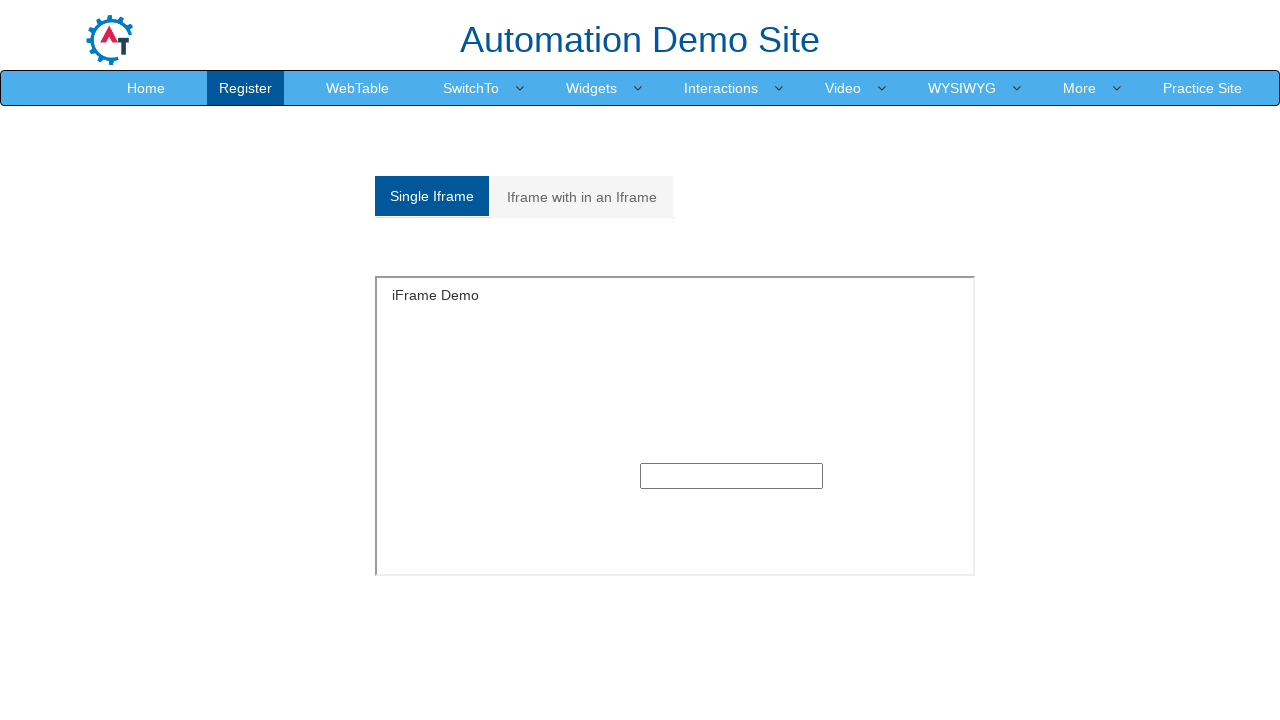

Located the iframe element 'SingleFrame'
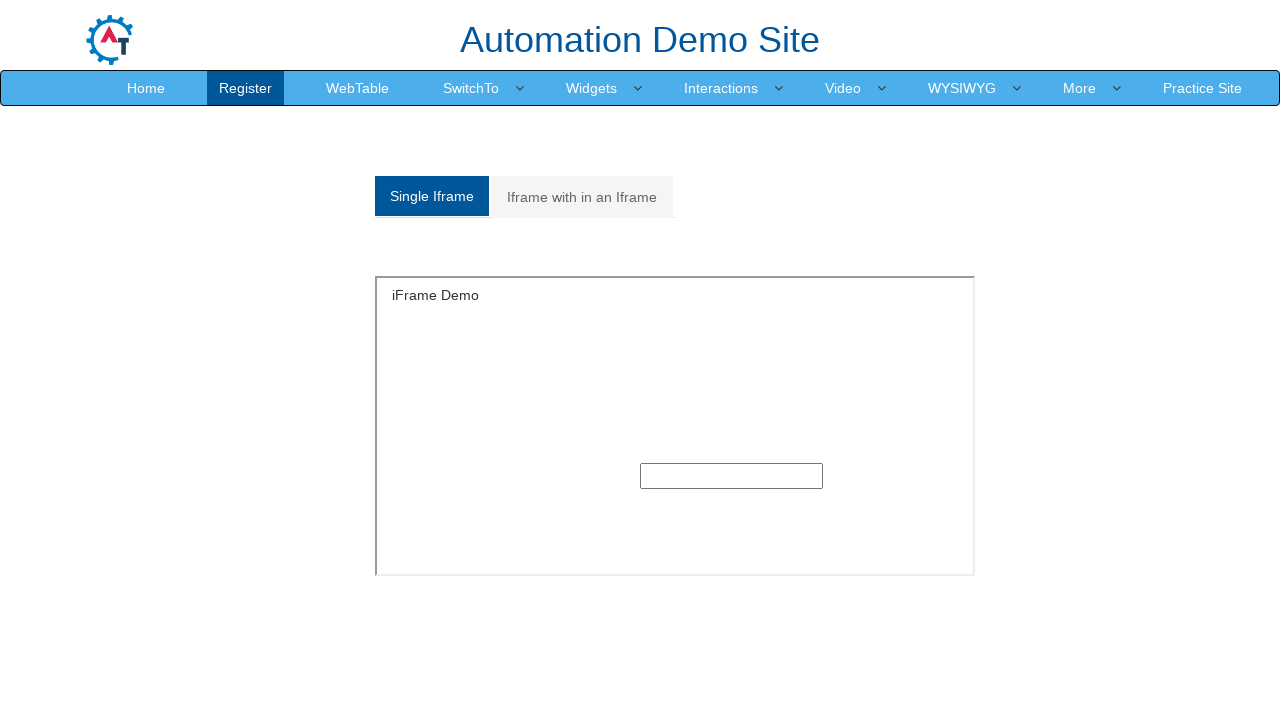

Filled text input field inside iframe with 'nike' on iframe[name='SingleFrame'] >> internal:control=enter-frame >> input[type='text']
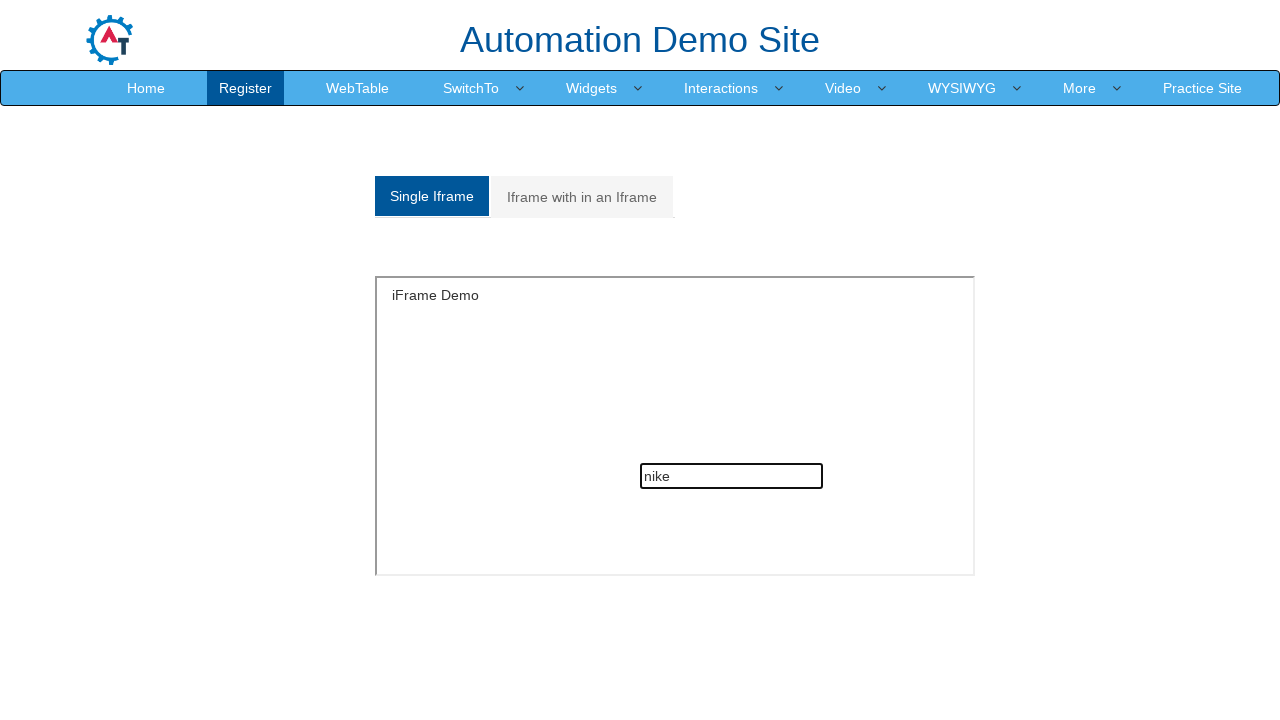

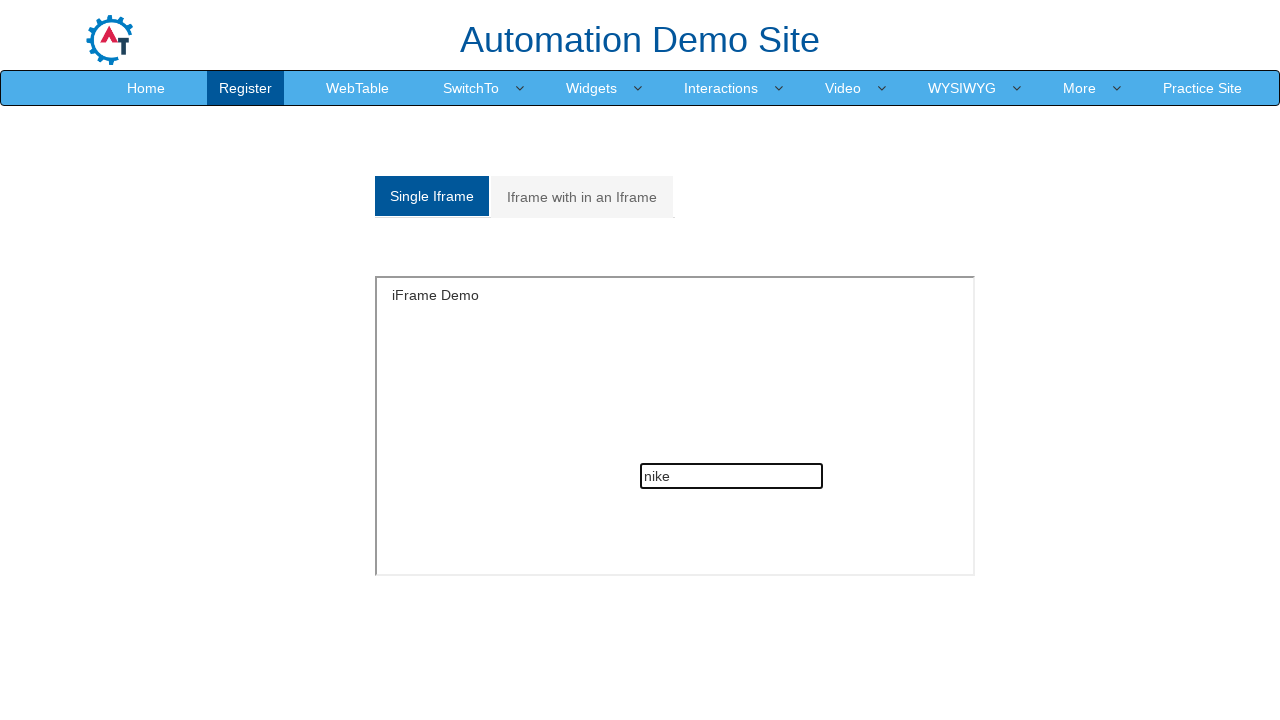